Tests an e-commerce checkout flow by searching for products, adding them to cart, applying a promo code, and verifying price calculations

Starting URL: https://rahulshettyacademy.com/seleniumPractise/#/

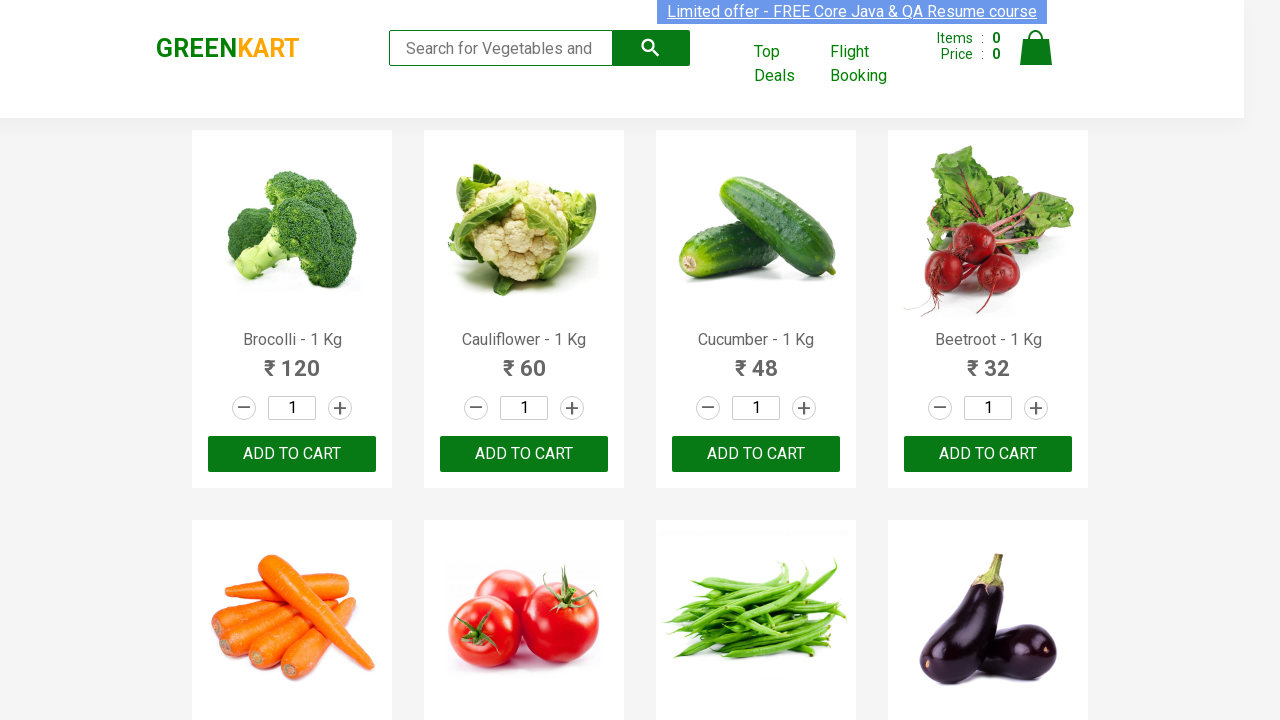

Filled search field with 'ap' to find products on input[type='search']
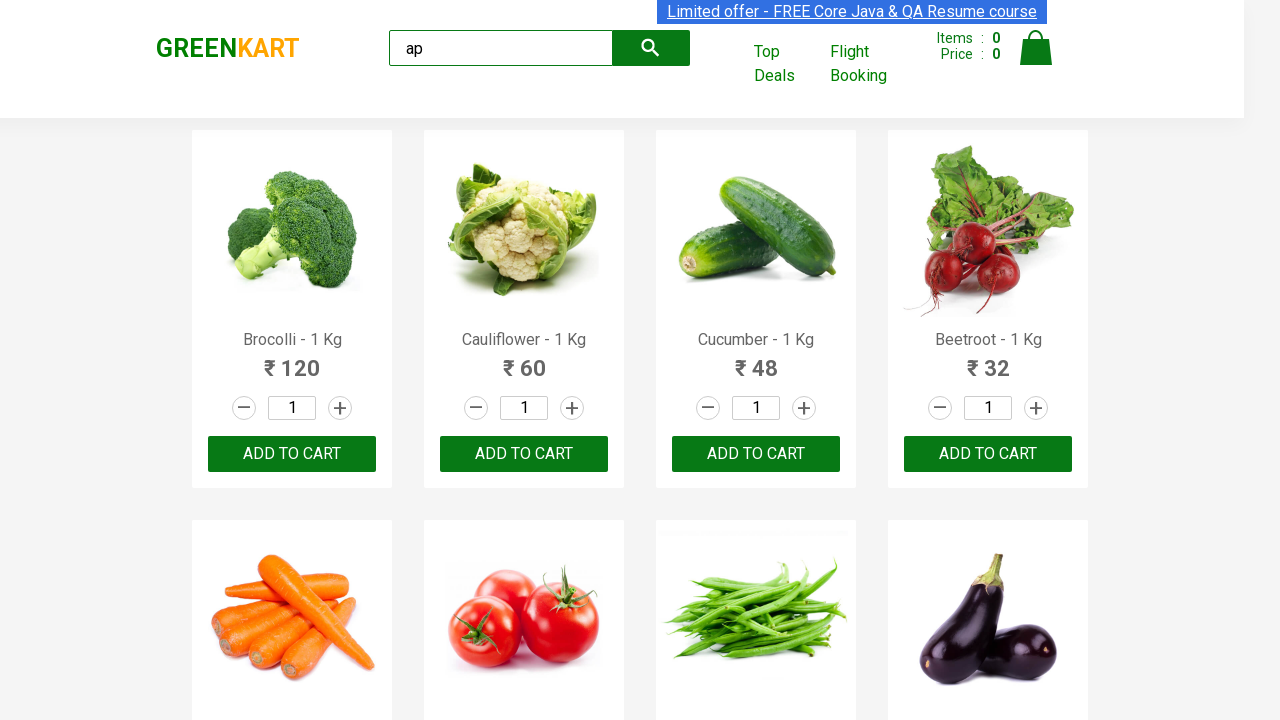

Waited 4 seconds for search results to load
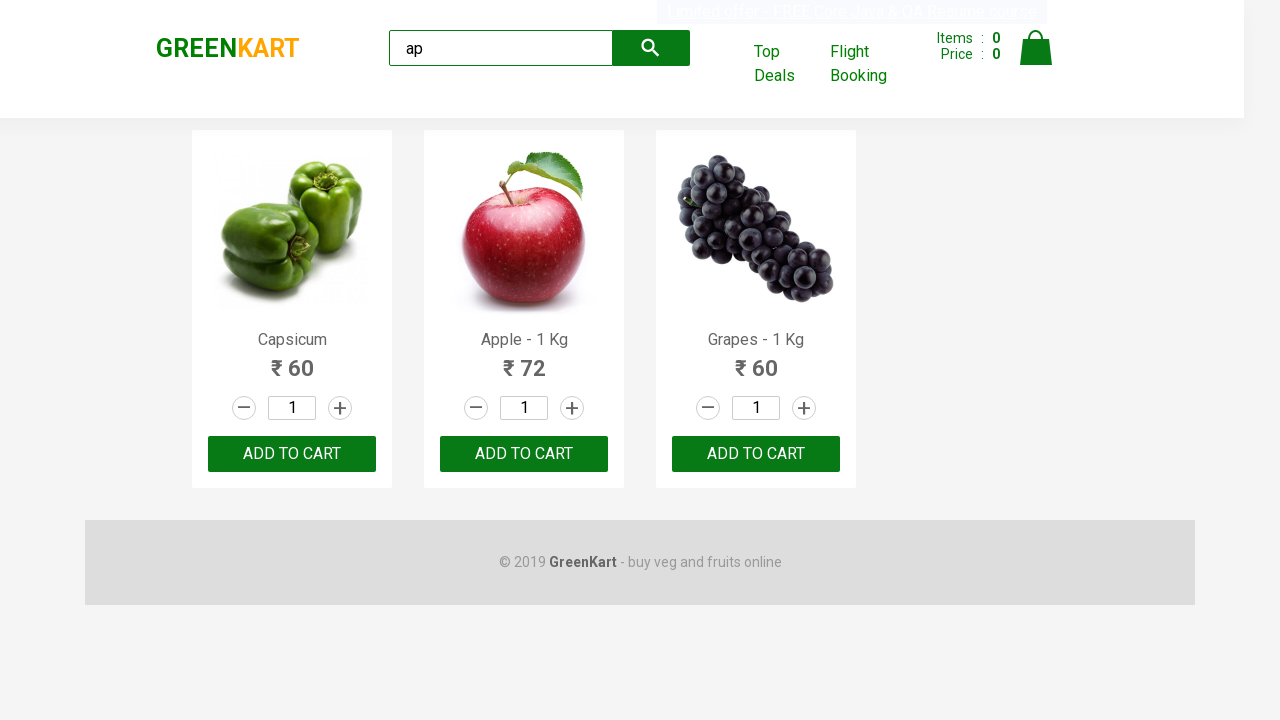

Located all product 'Add to Cart' buttons
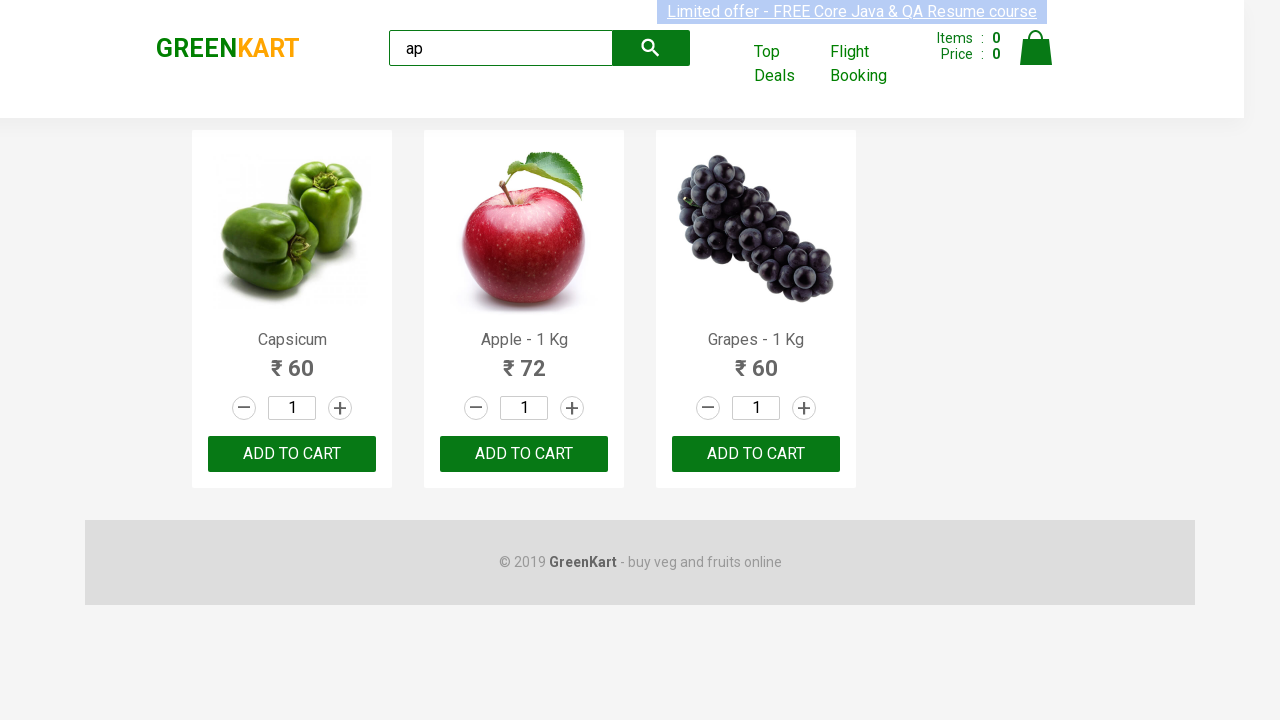

Clicked 'Add to Cart' button for a product at (292, 454) on div[class='product-action'] button >> nth=0
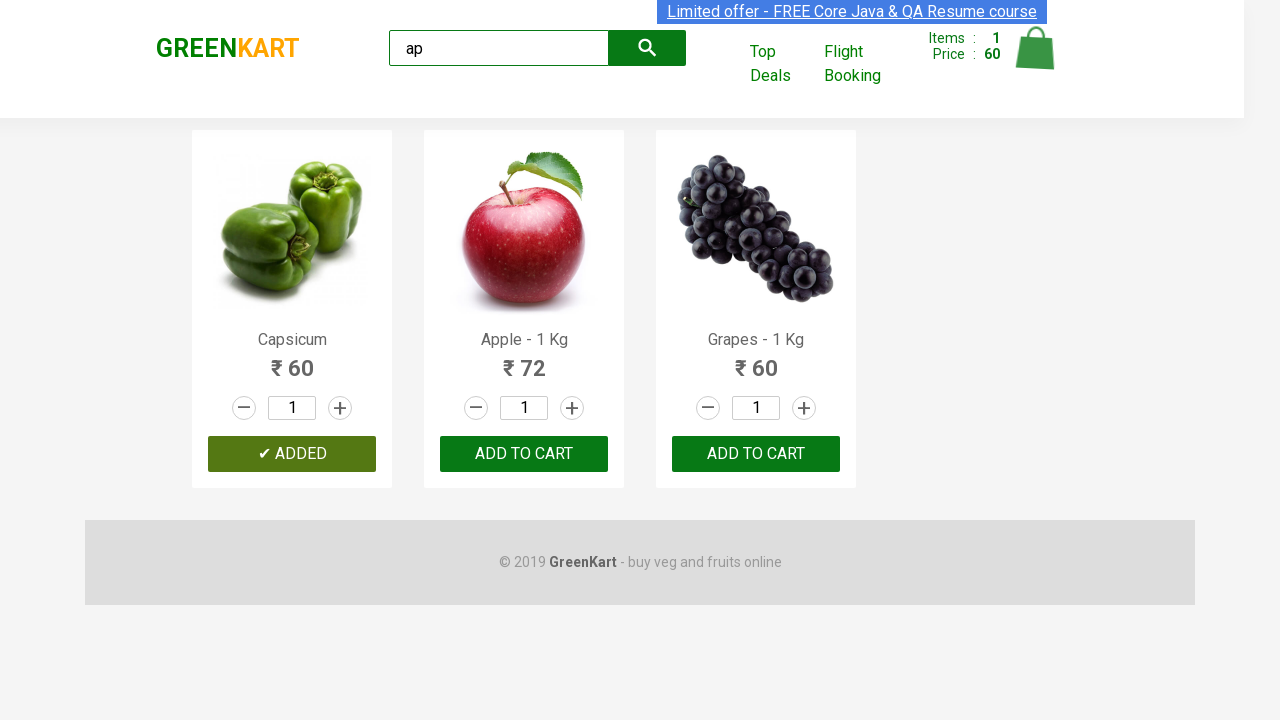

Clicked 'Add to Cart' button for a product at (524, 454) on div[class='product-action'] button >> nth=1
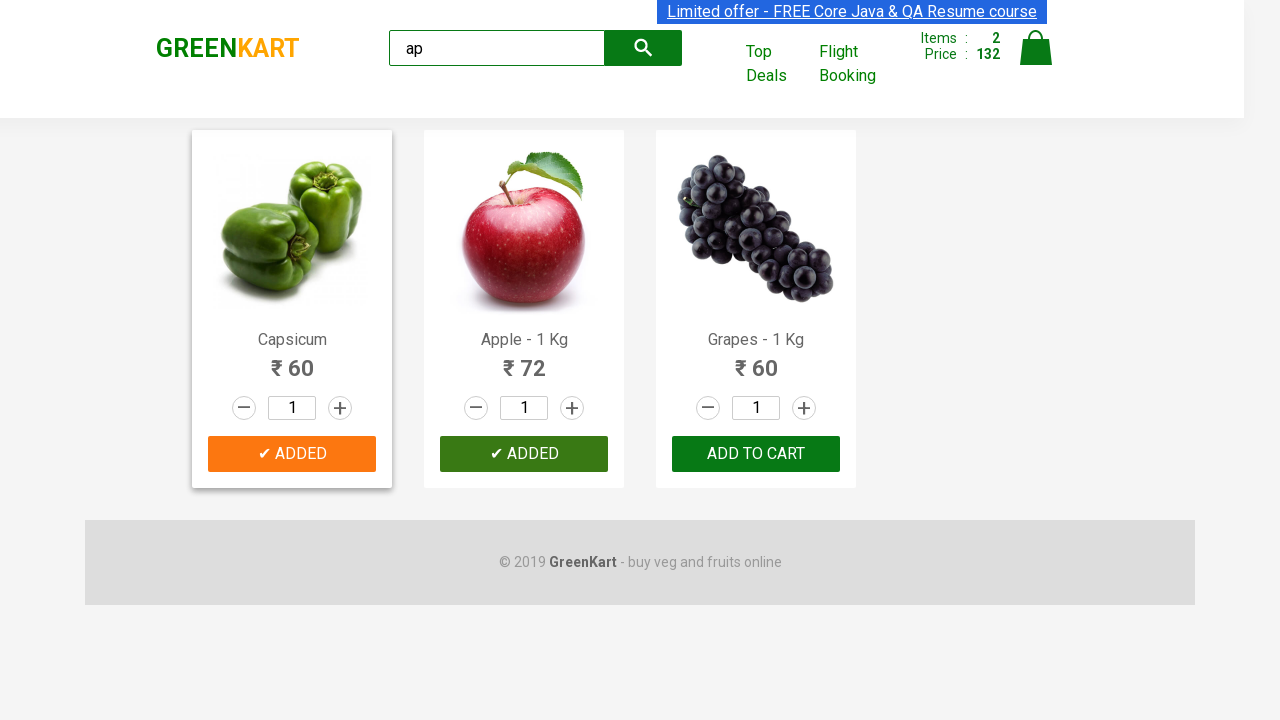

Clicked 'Add to Cart' button for a product at (756, 454) on div[class='product-action'] button >> nth=2
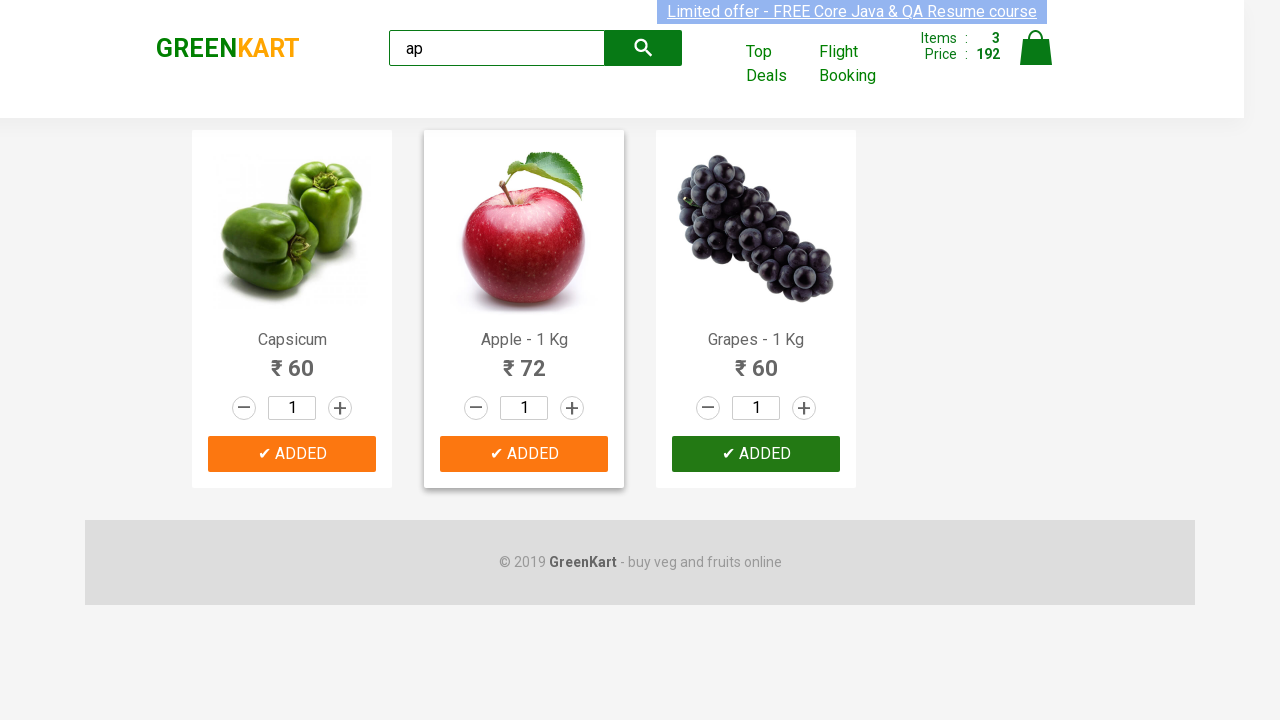

Clicked cart icon to view shopping cart at (1036, 48) on img[alt='Cart']
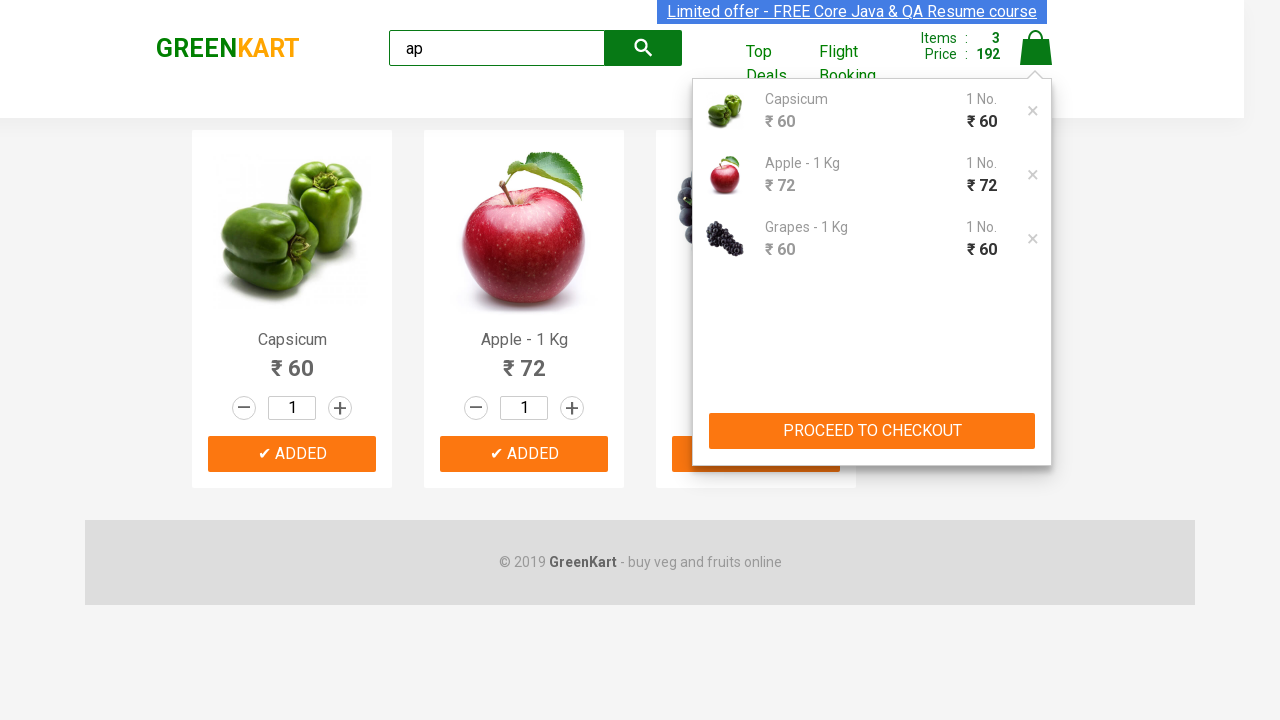

Clicked 'PROCEED TO CHECKOUT' button at (872, 431) on xpath=//button[text()='PROCEED TO CHECKOUT']
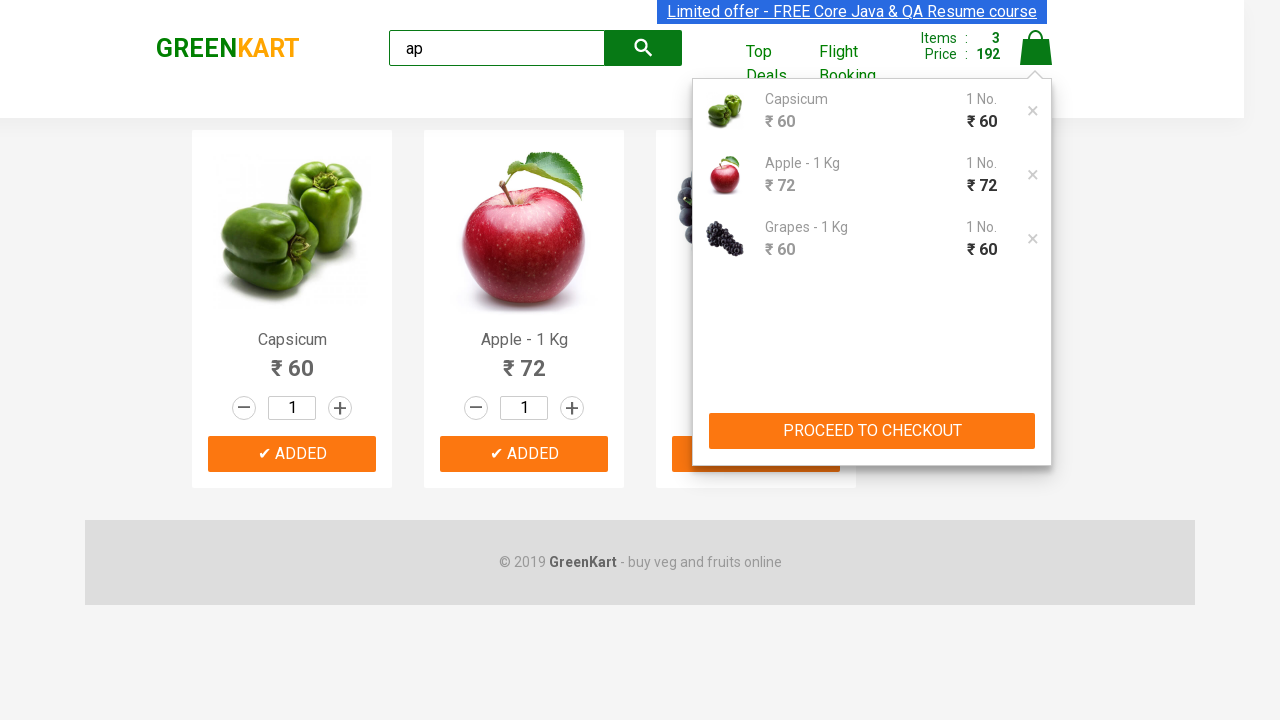

Retrieved total amount before discount: 192 
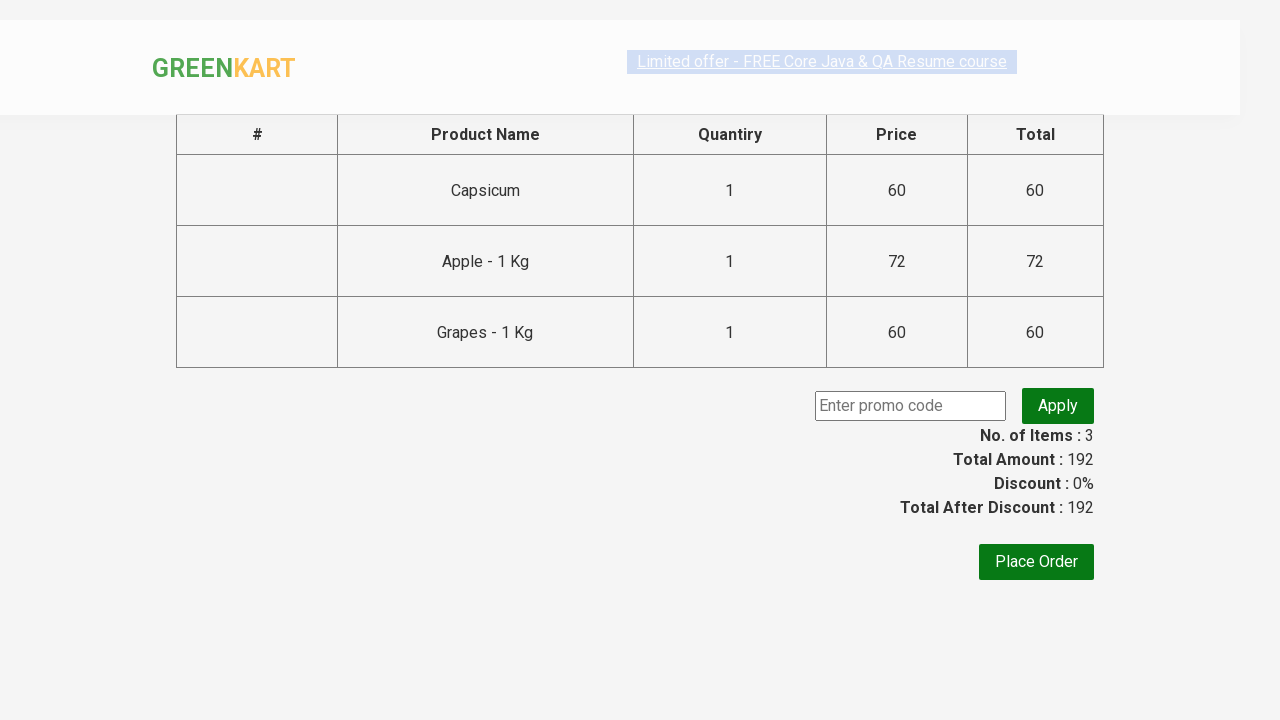

Filled promo code field with 'rahulshettyacademy' on .promoCode
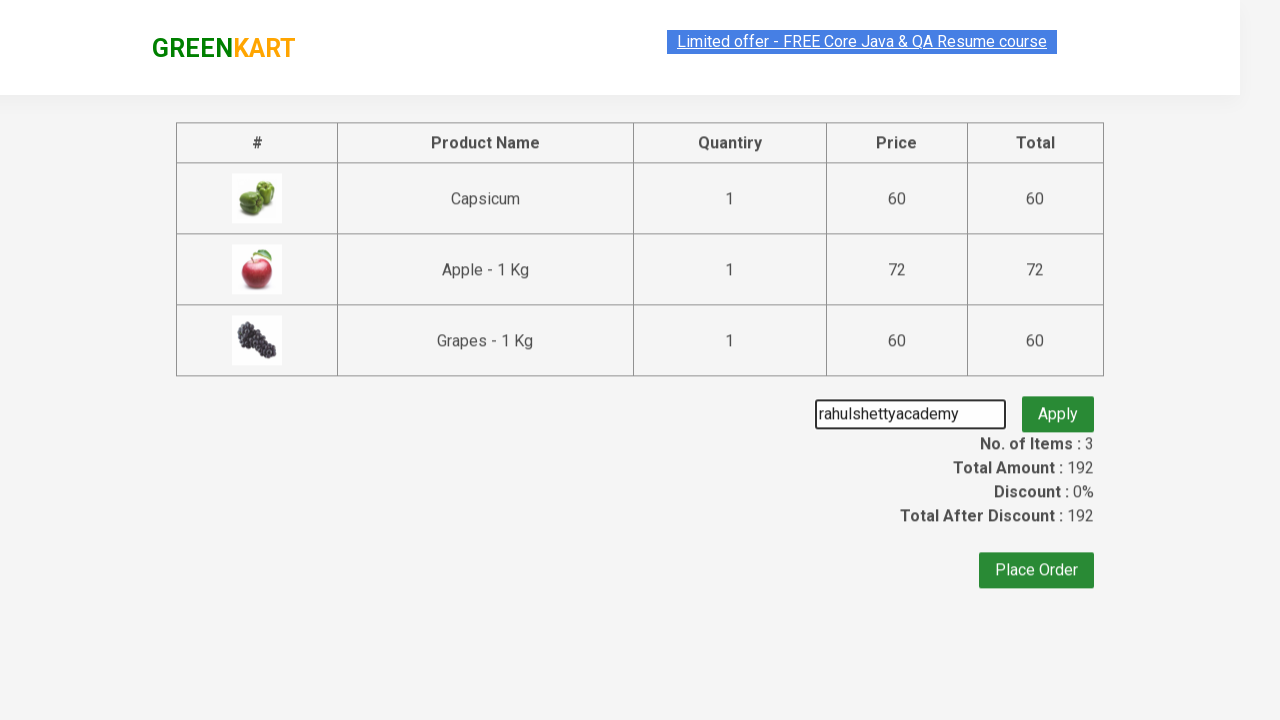

Clicked 'Apply' button to submit promo code at (1058, 406) on .promoBtn
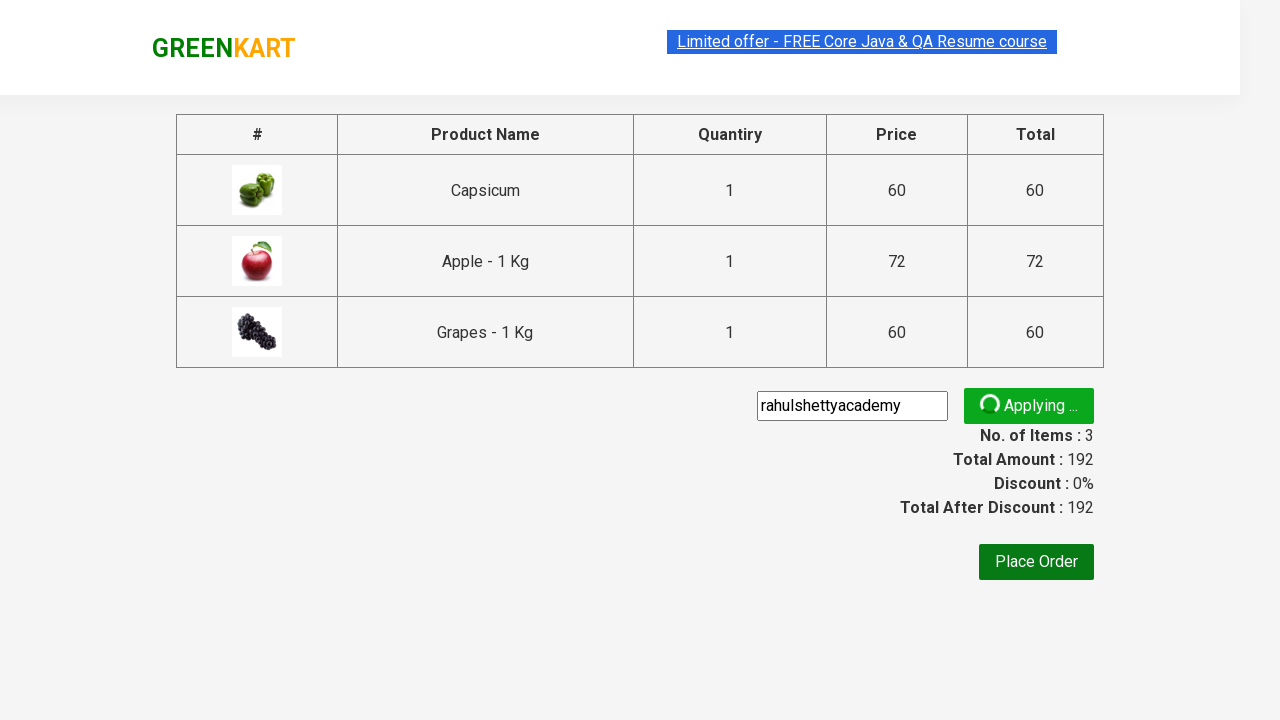

Promo code successfully applied - discount info displayed
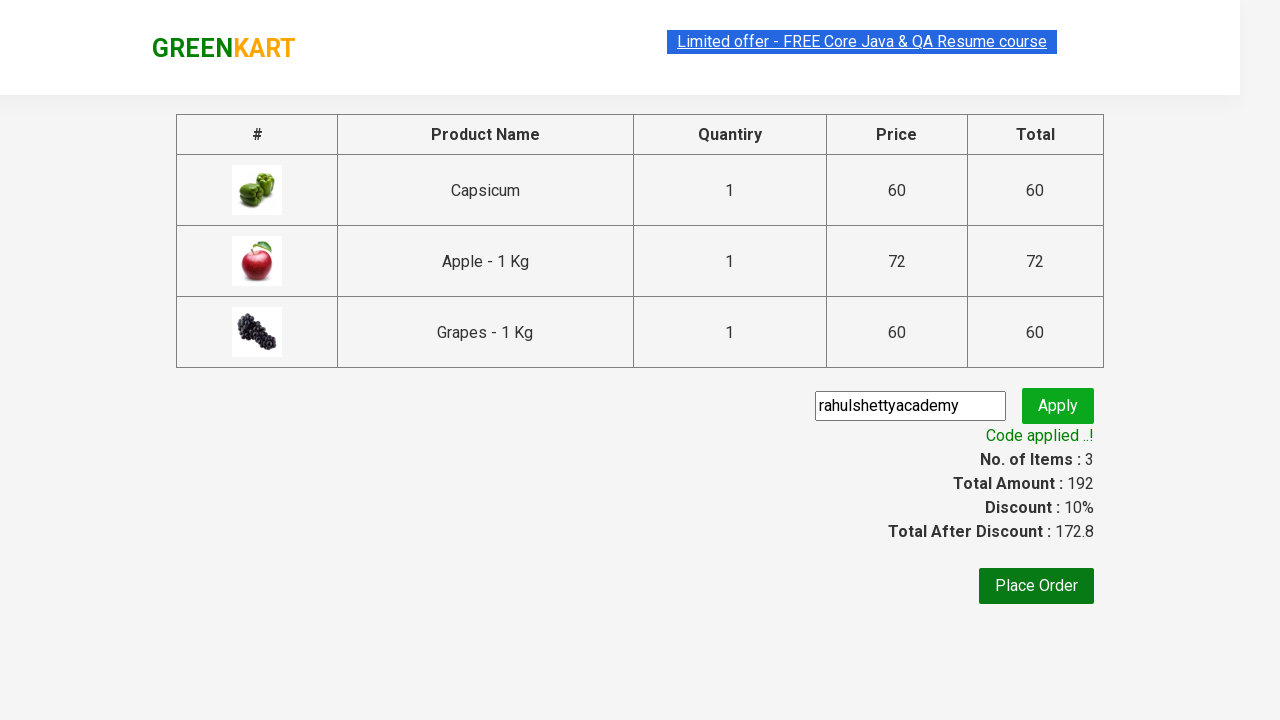

Retrieved discount amount: 172.8
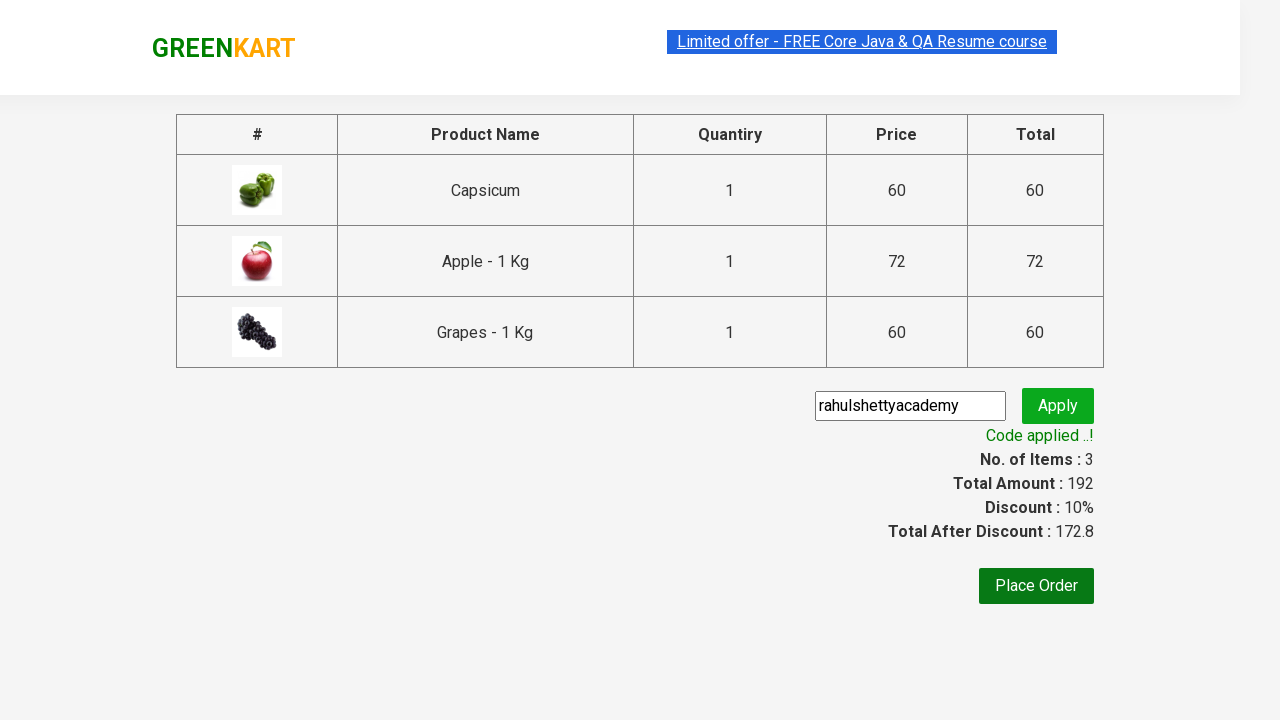

Verified discount amount (172.8) is less than total amount (192 )
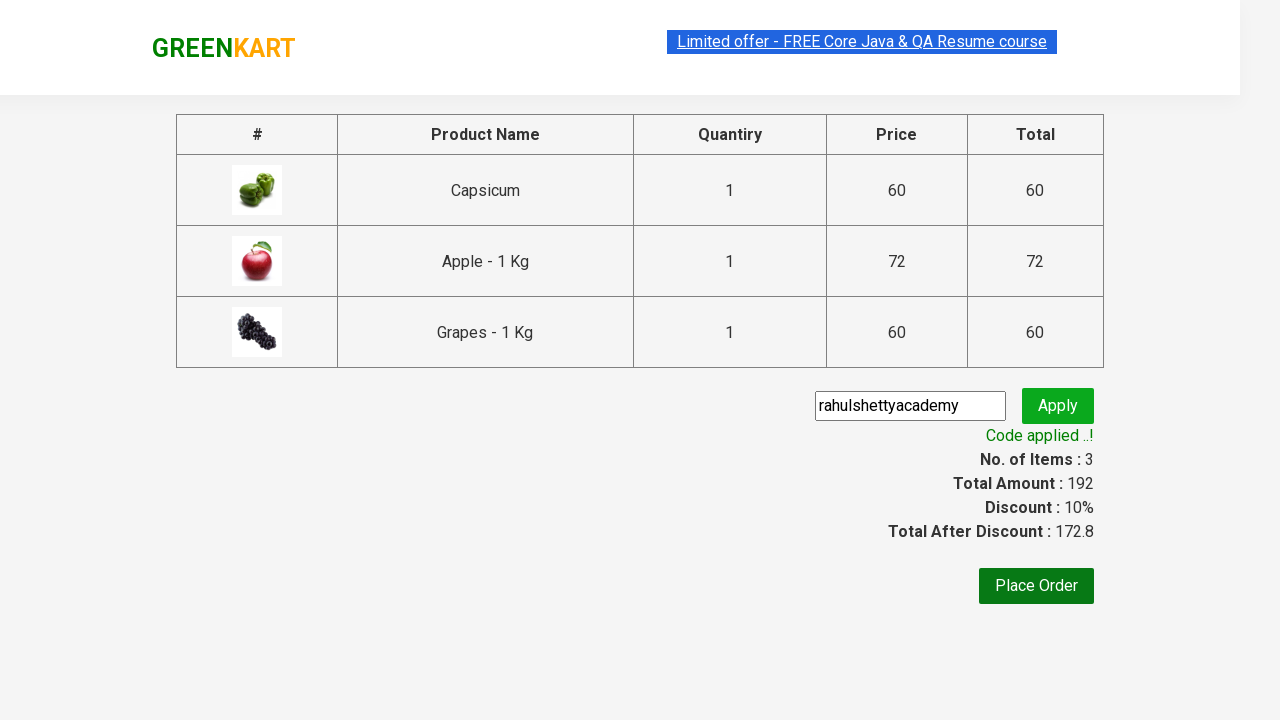

Located all individual item price elements
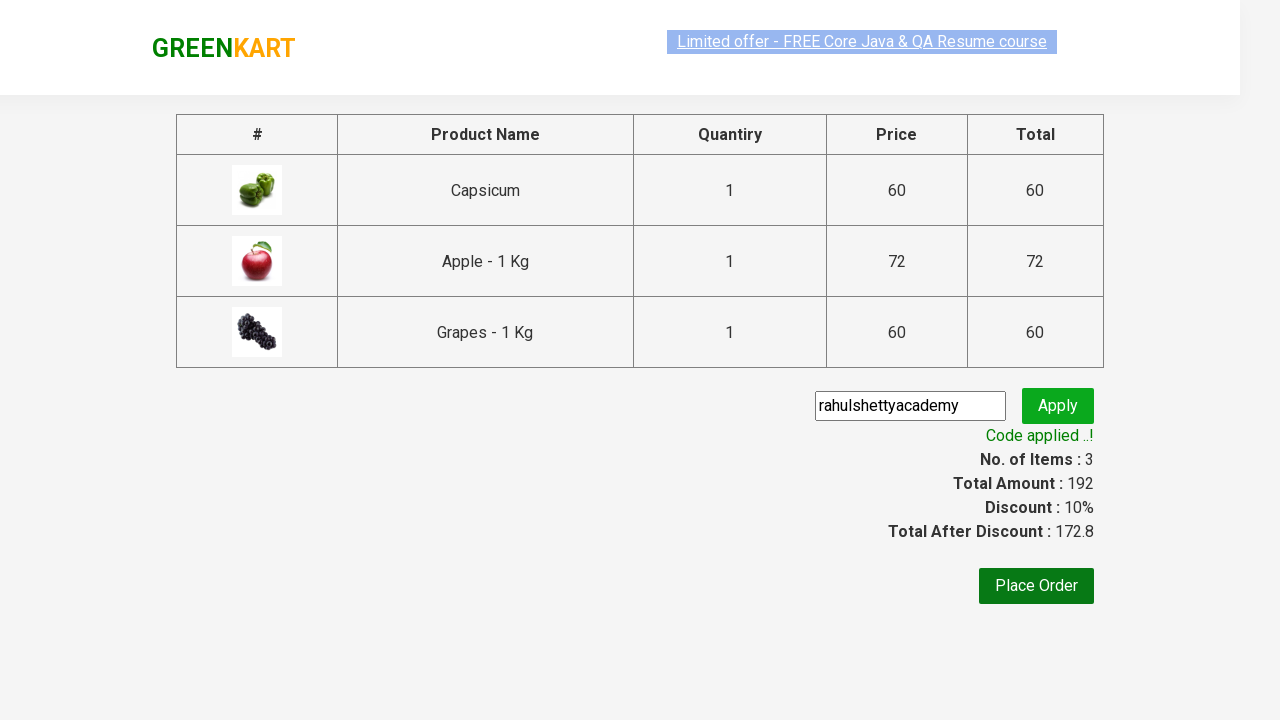

Added item price to running total - current total: 60
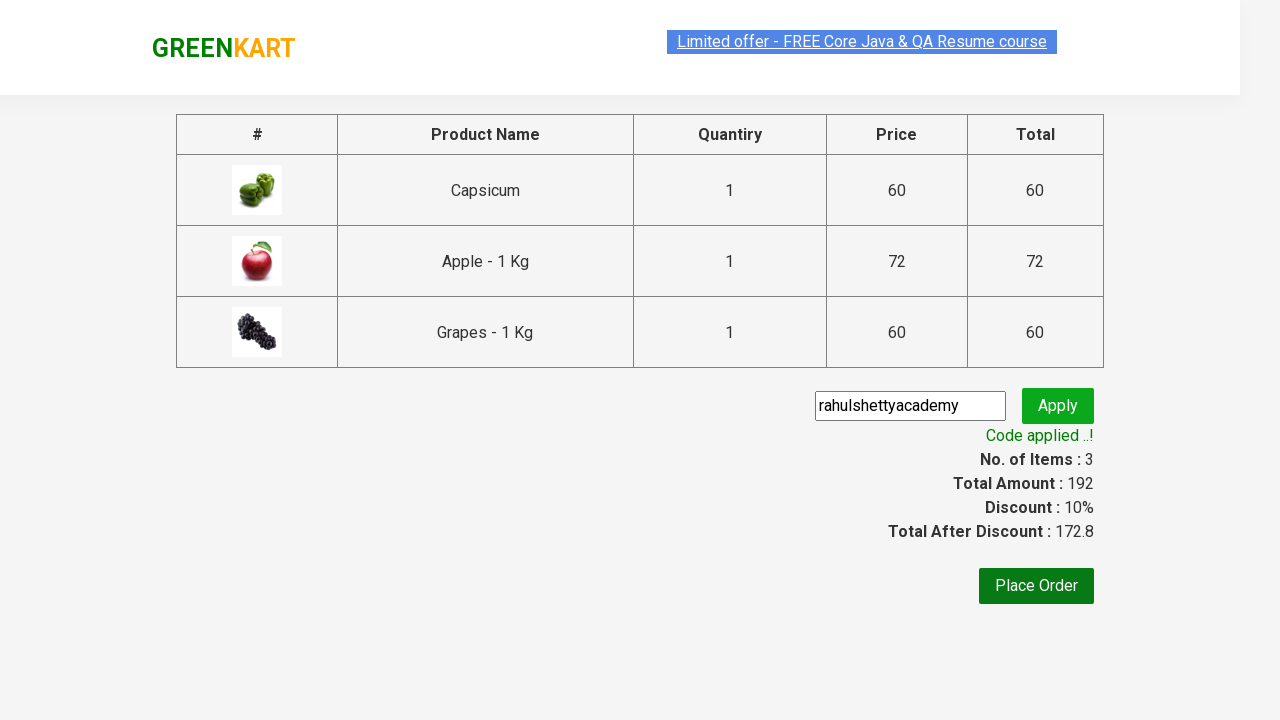

Added item price to running total - current total: 132
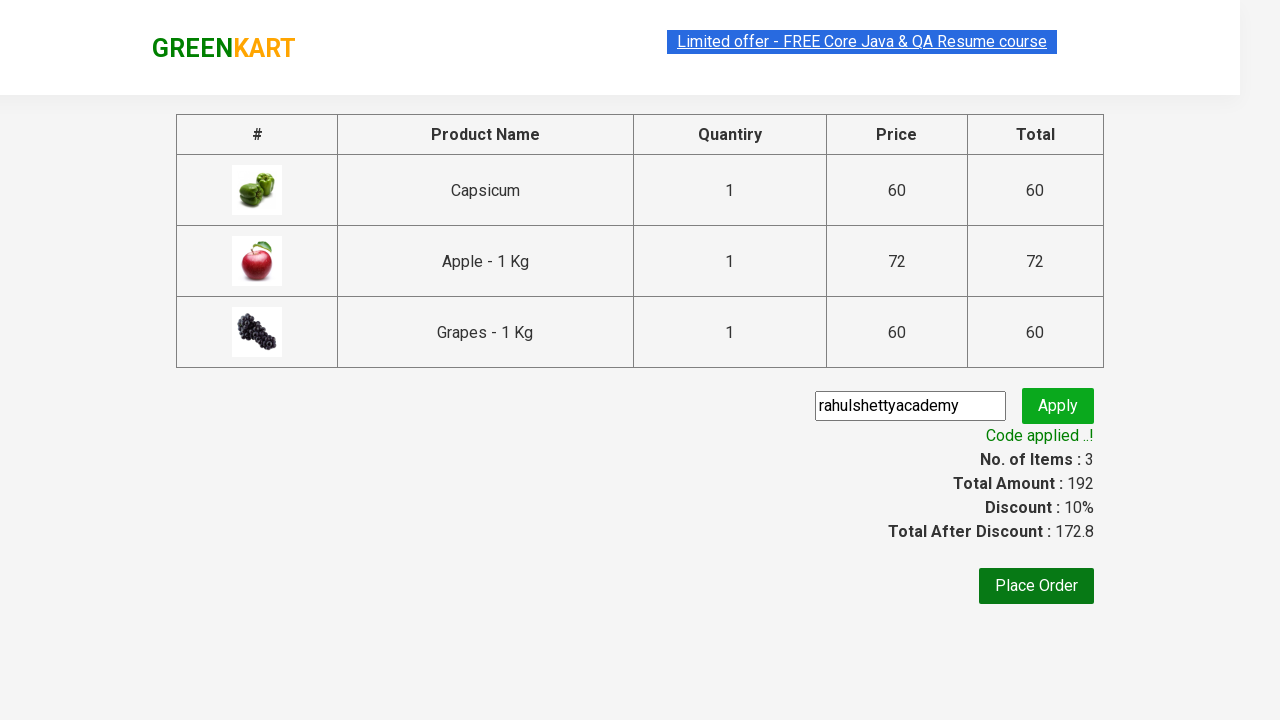

Added item price to running total - current total: 192
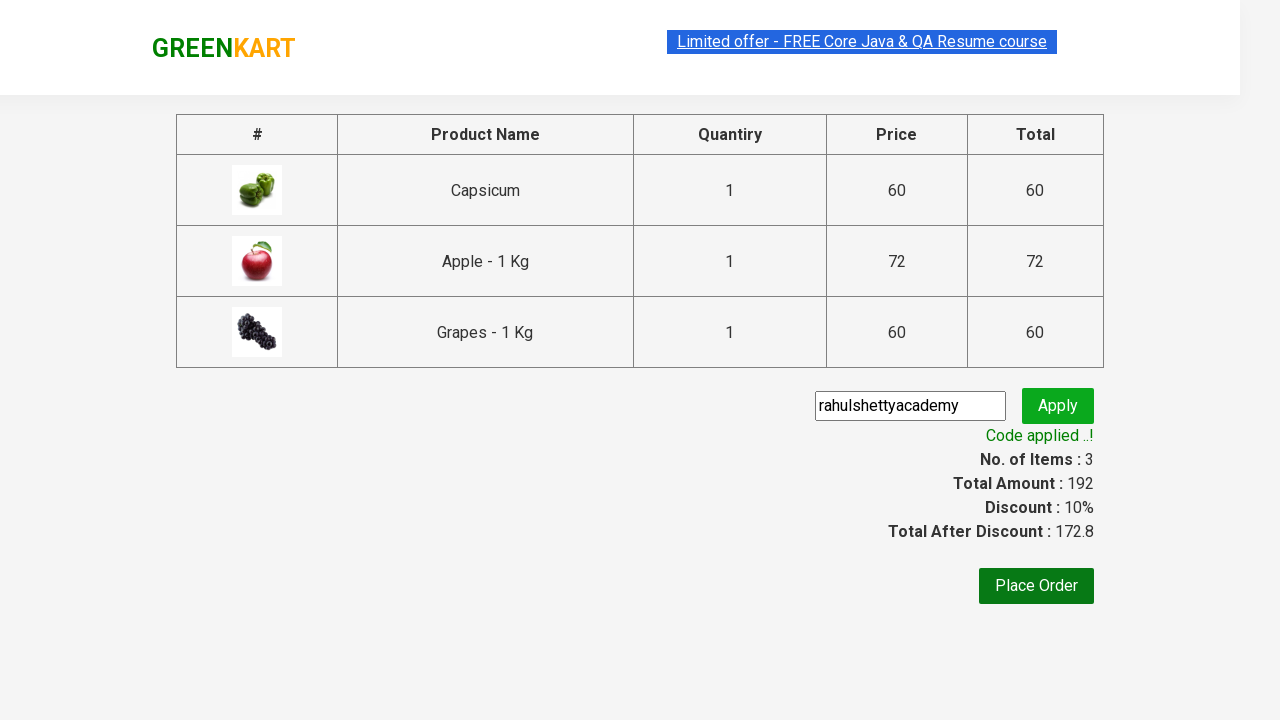

Verified sum of individual items (192) equals total amount (192 )
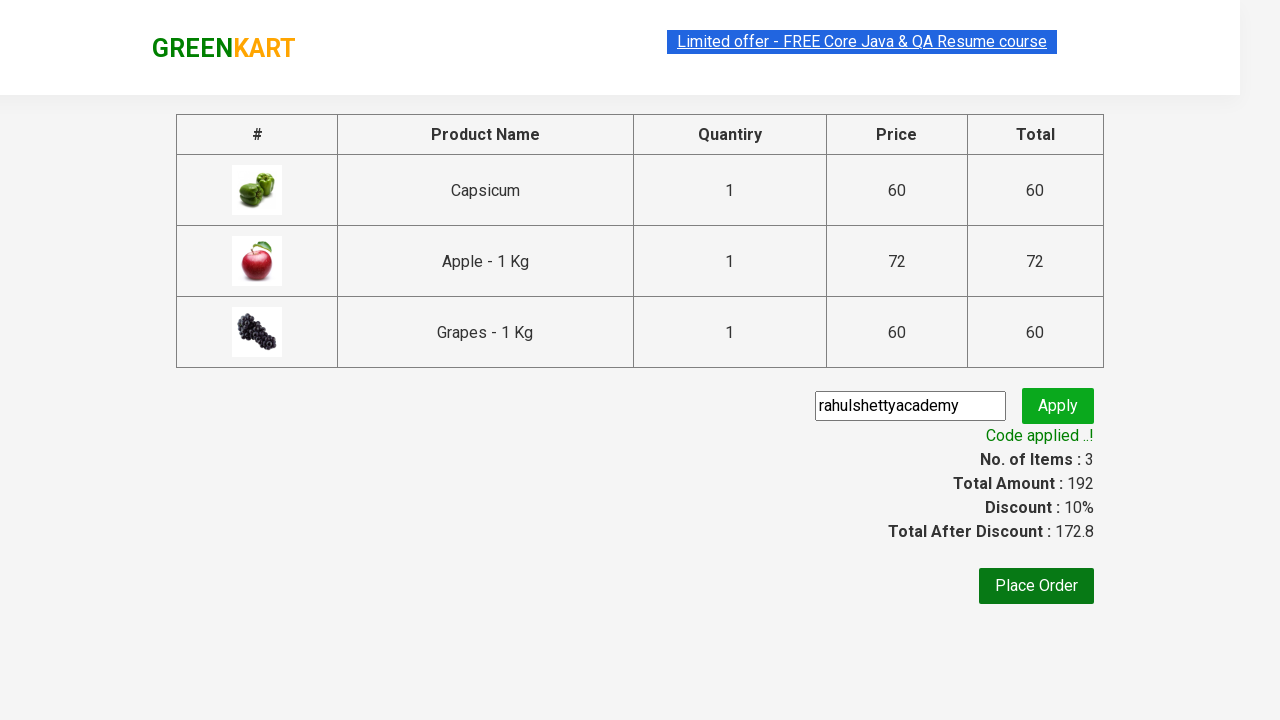

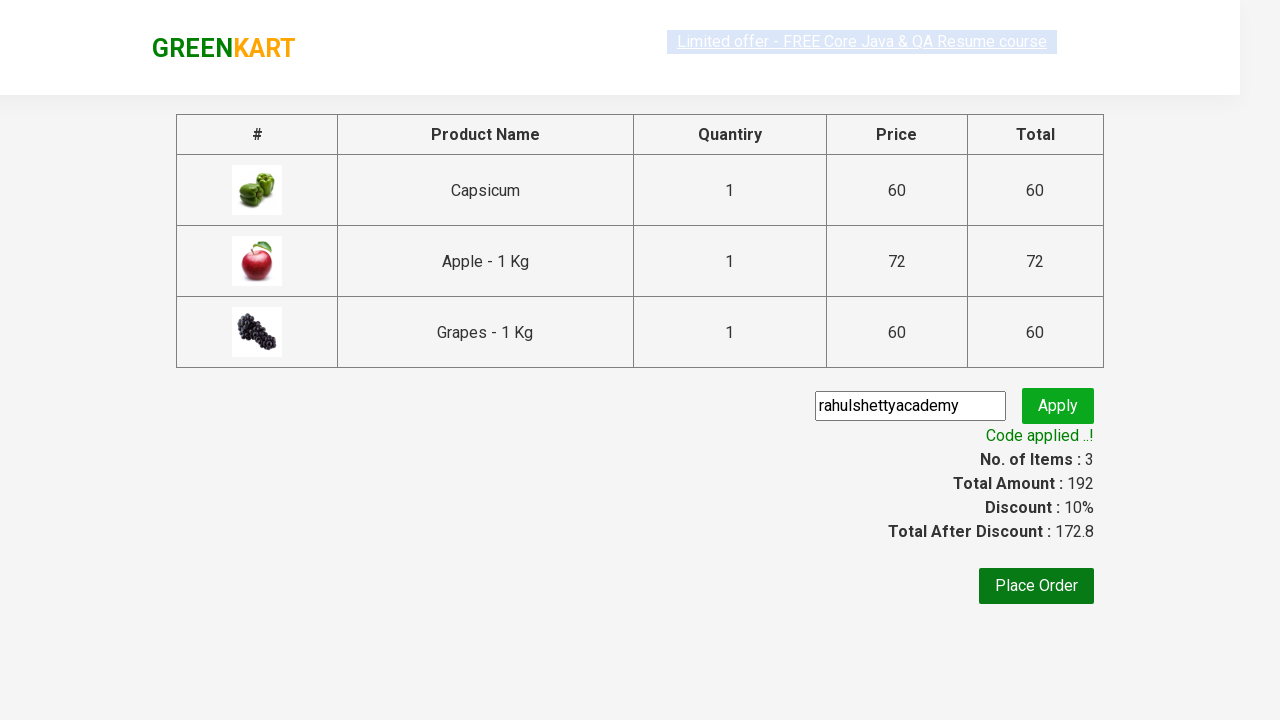